Tests the Playwright documentation site by verifying the page title contains "Playwright", clicking the "Get Started" link, and confirming the Installation heading is visible.

Starting URL: https://playwright.dev/

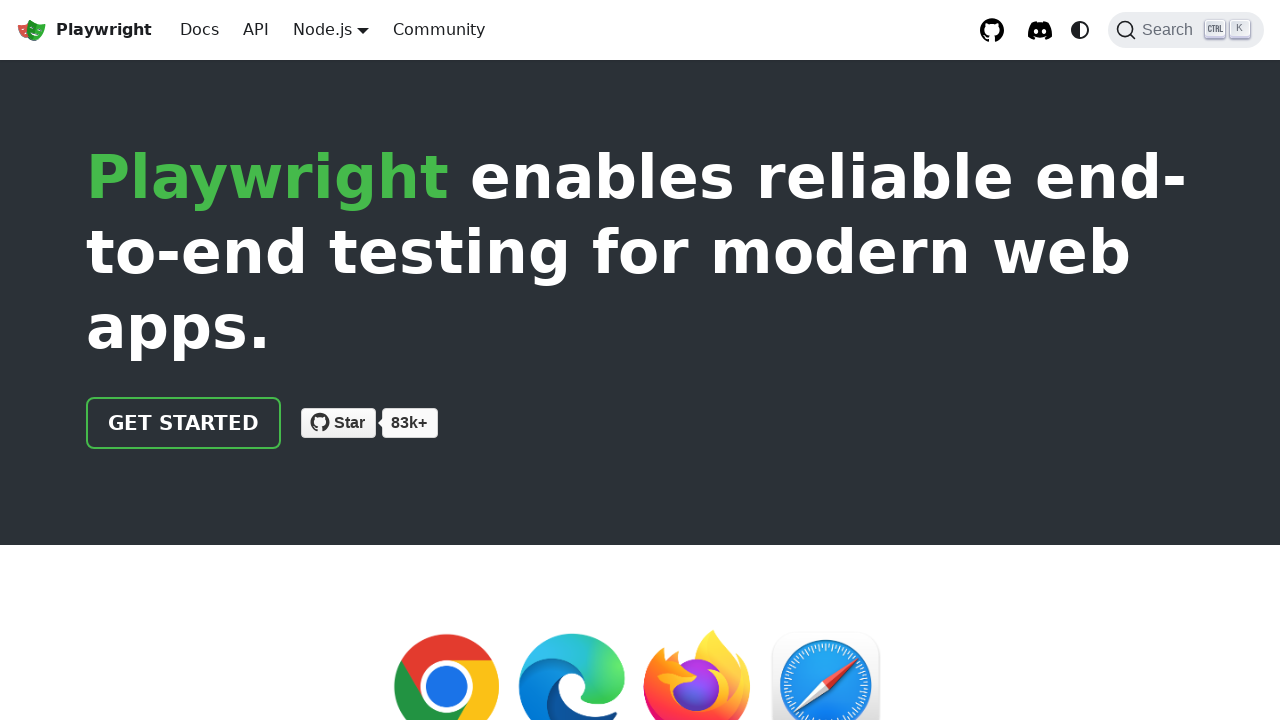

Verified page title contains 'Playwright'
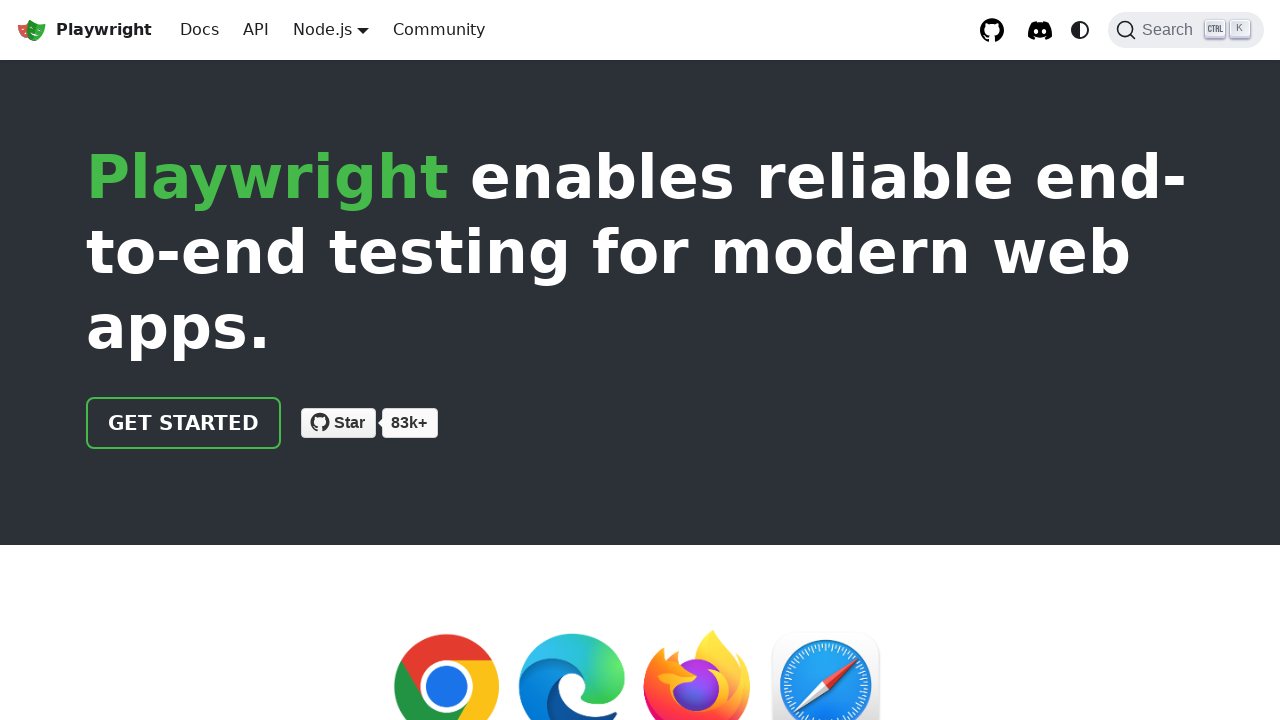

Located the 'Get Started' link
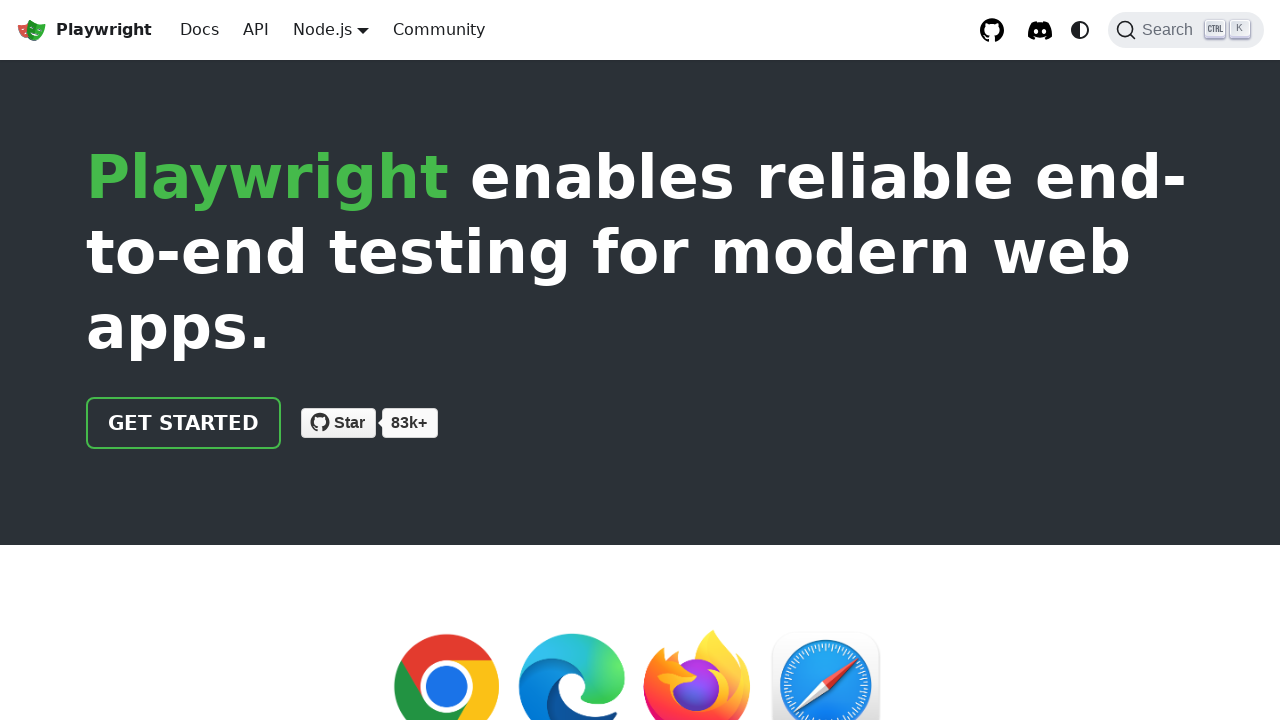

Verified 'Get Started' link has correct href attribute '/docs/intro'
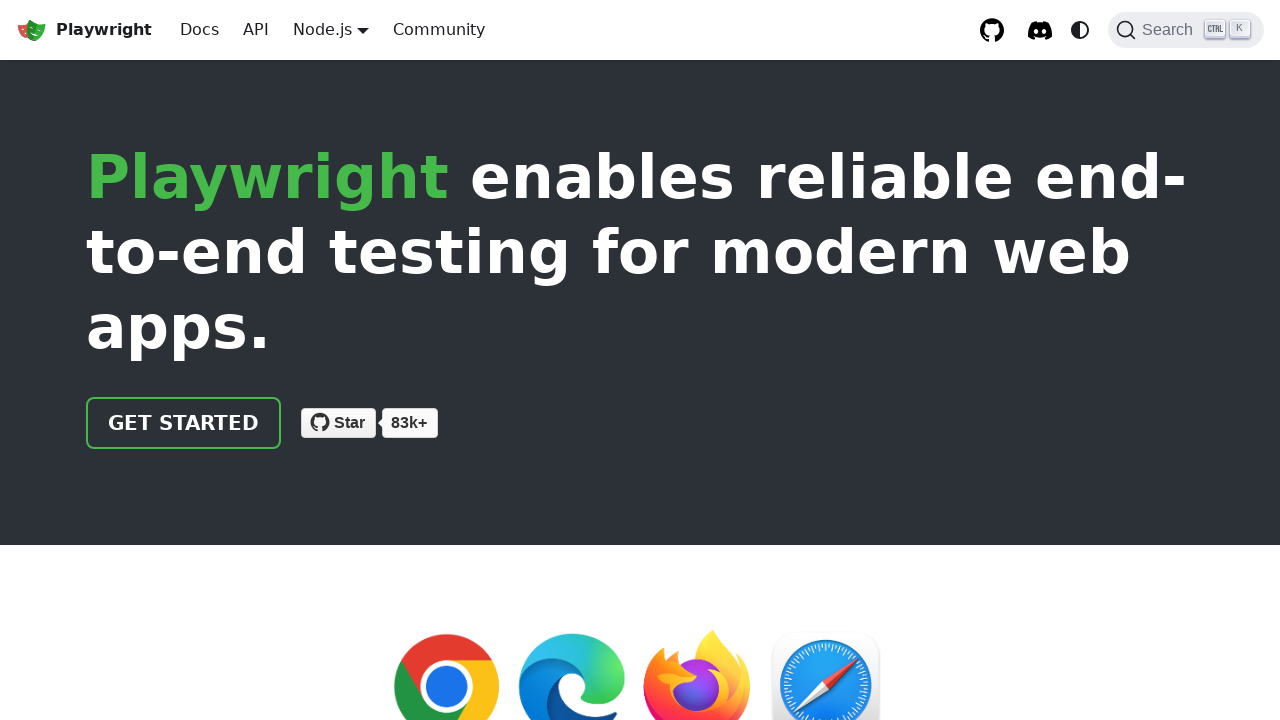

Clicked the 'Get Started' link at (184, 423) on internal:role=link[name="Get Started"i]
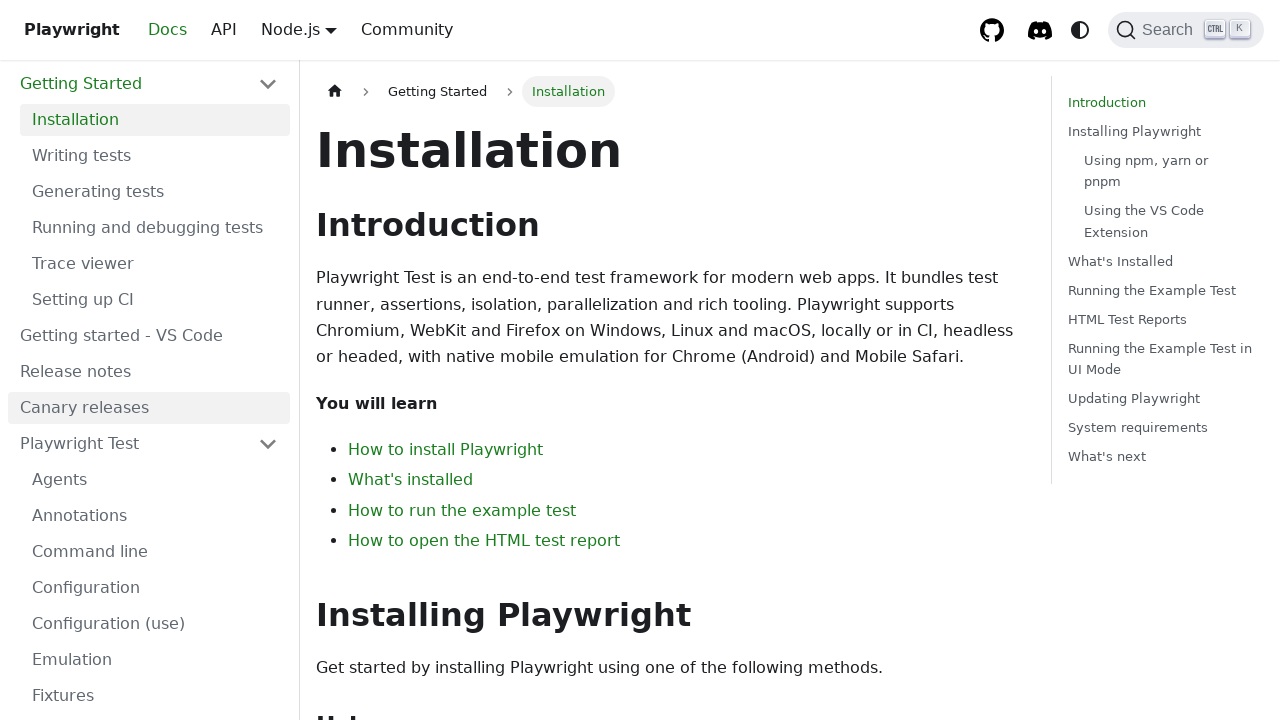

Verified 'Installation' heading is visible
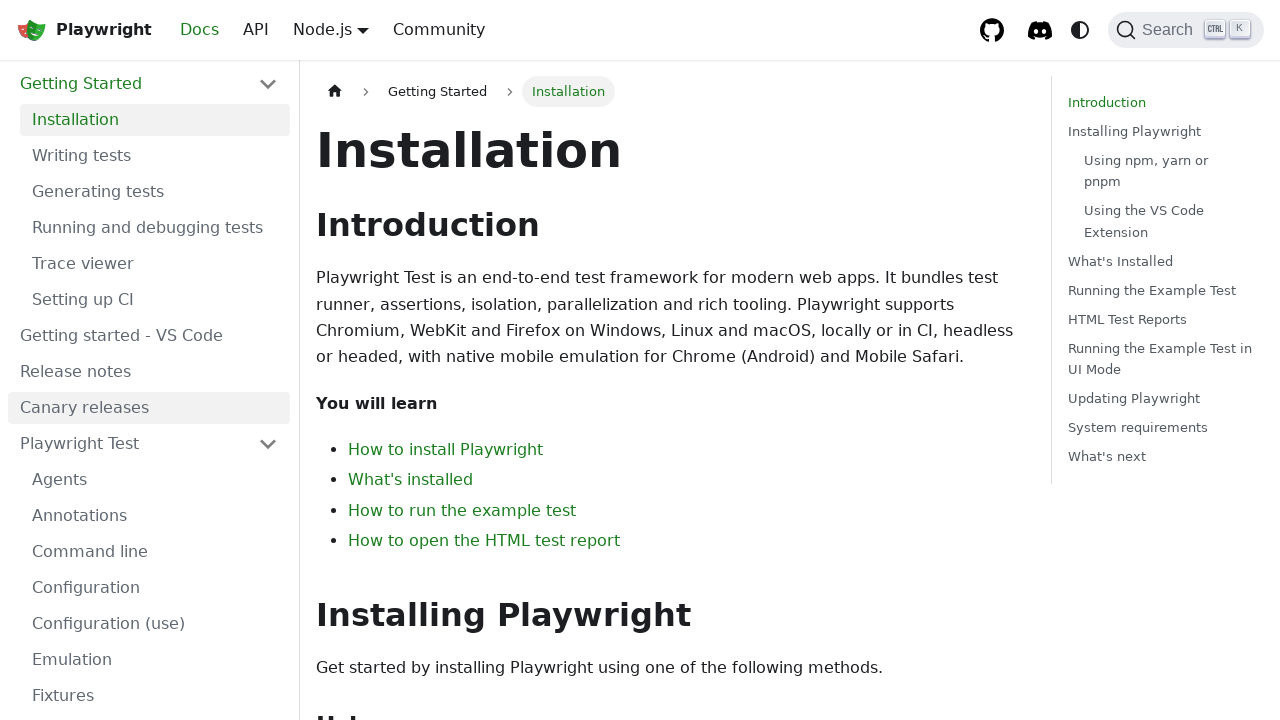

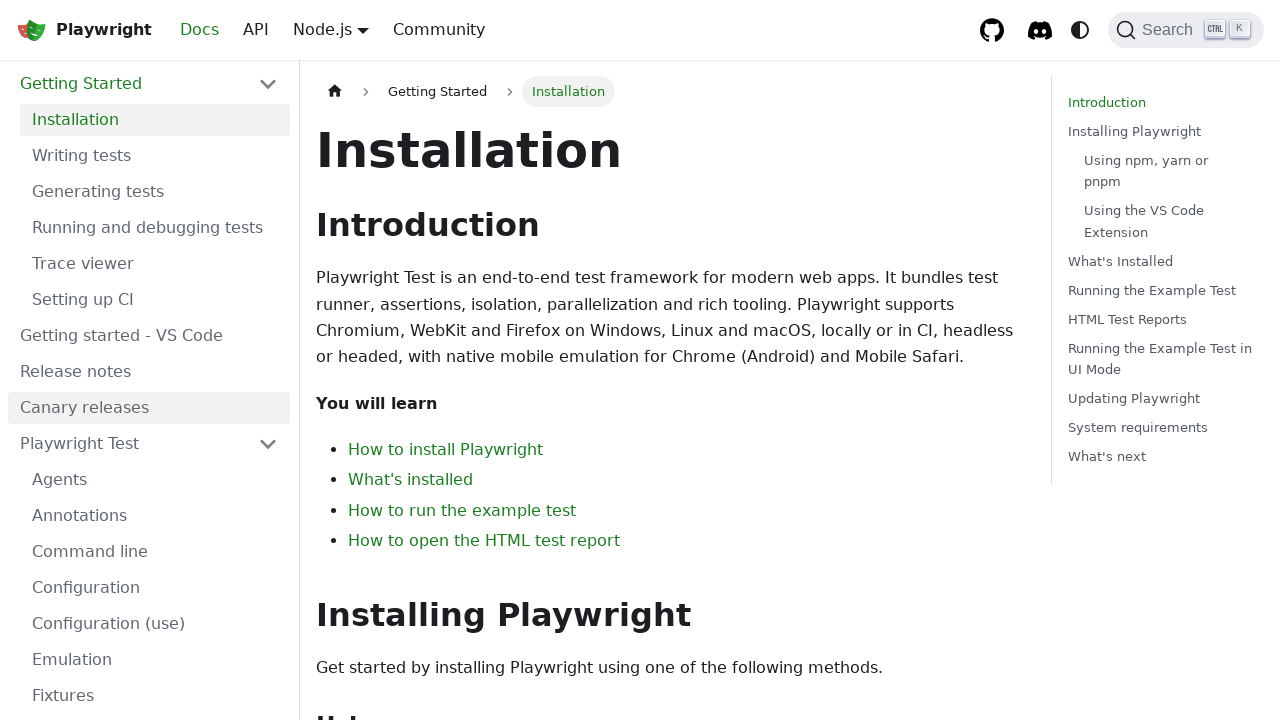